Tests that a button changes color after 5 seconds on the Dynamic Properties demo page

Starting URL: https://demoqa.com/dynamic-properties

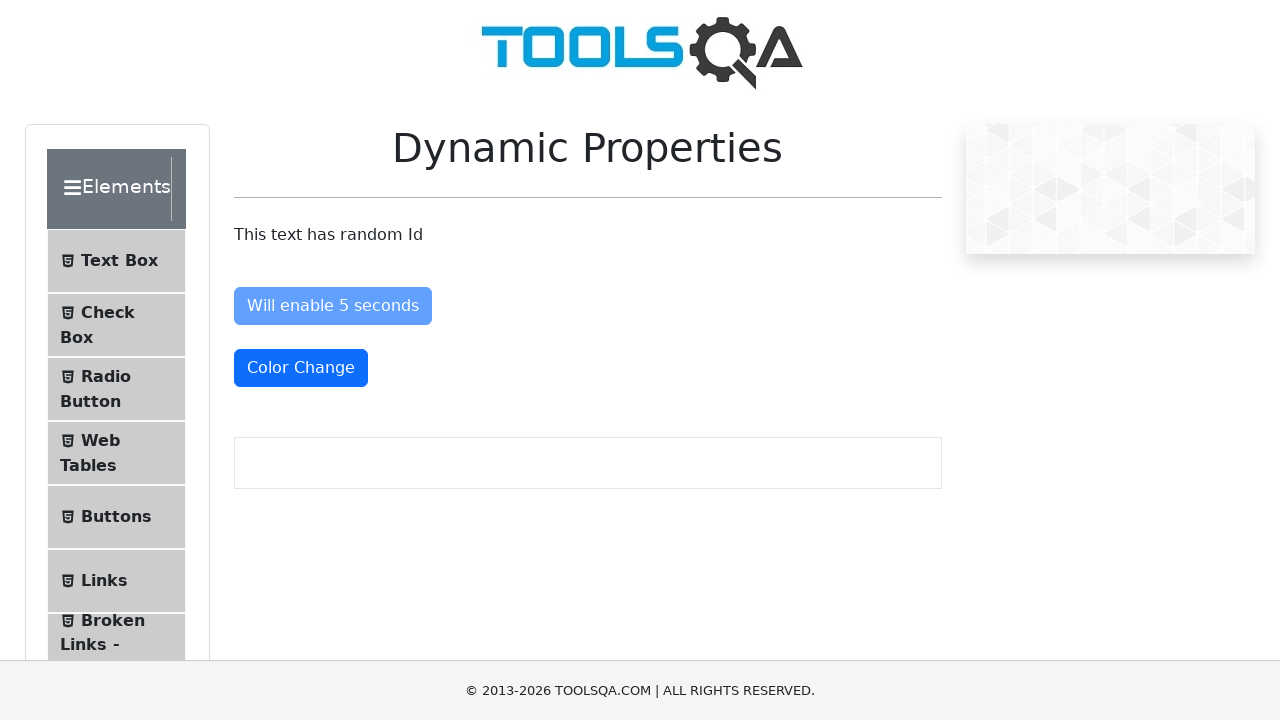

Navigated to Dynamic Properties demo page
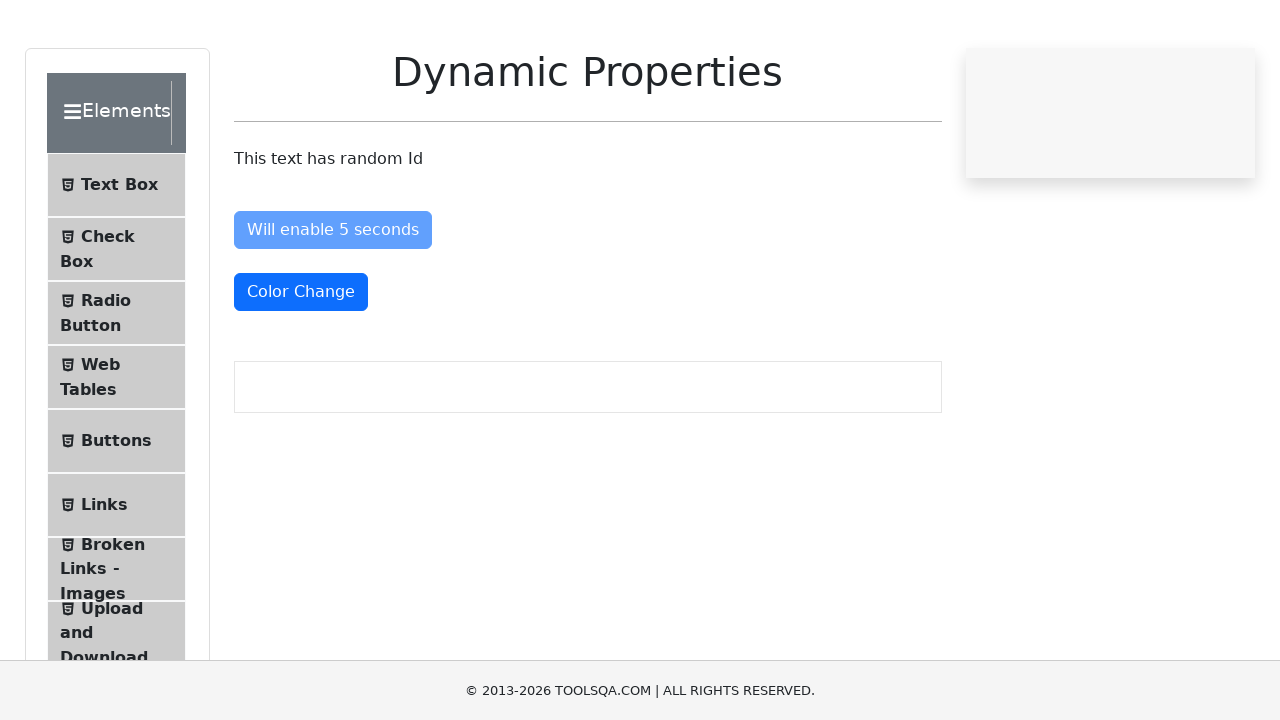

Color Change button changed to red (text-danger class applied) after 5 seconds
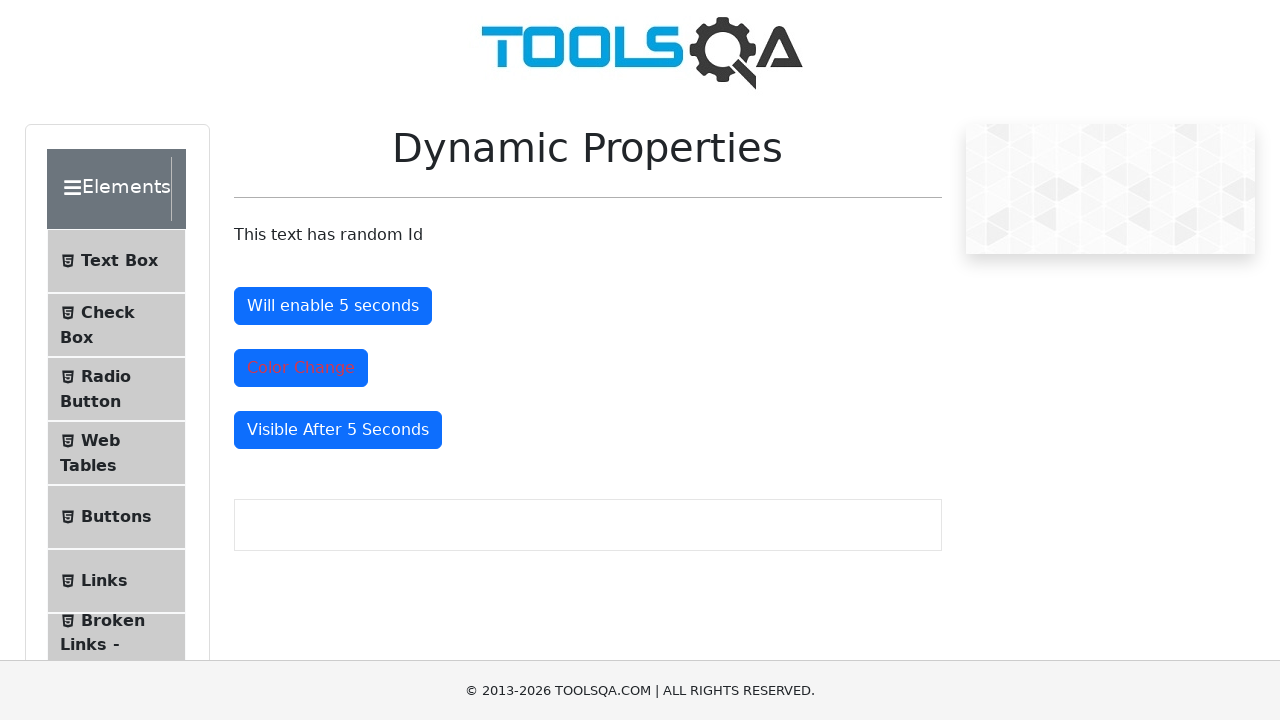

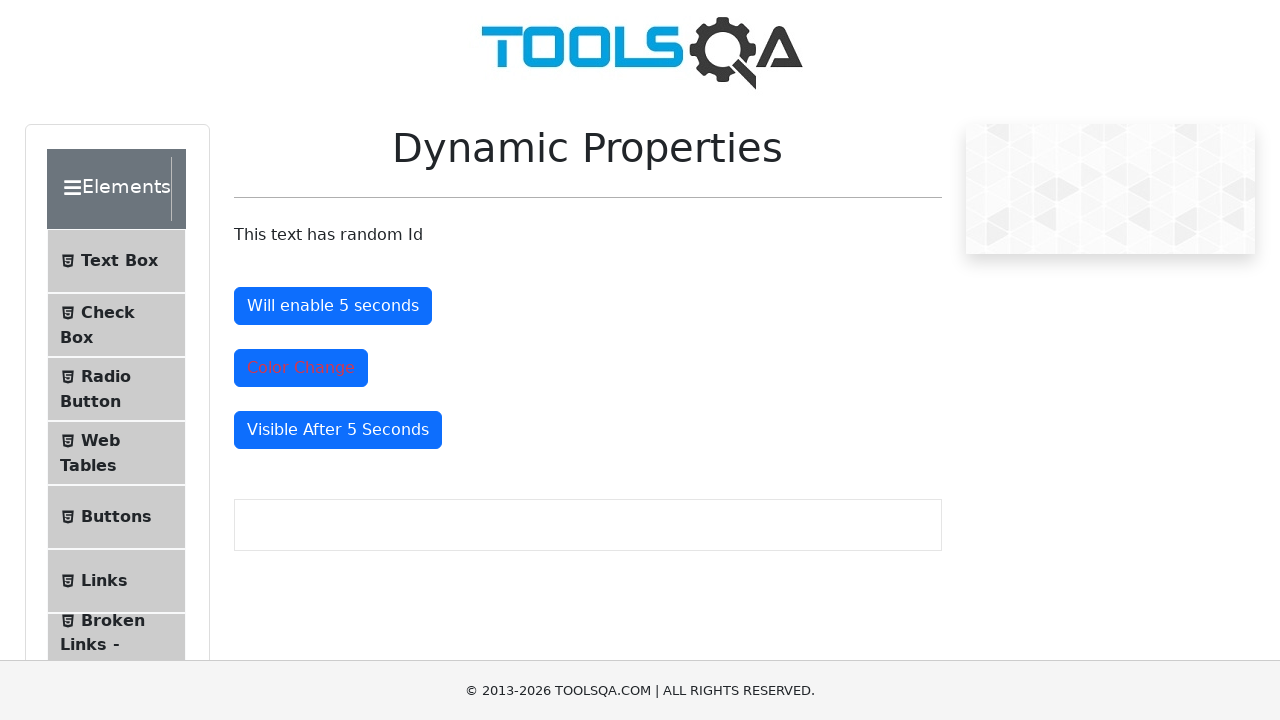